Tests window handling functionality on a practice website by navigating through a dropdown menu to open multiple windows/tabs and switching between them.

Starting URL: https://www.leafground.com/dashboard.xhtml

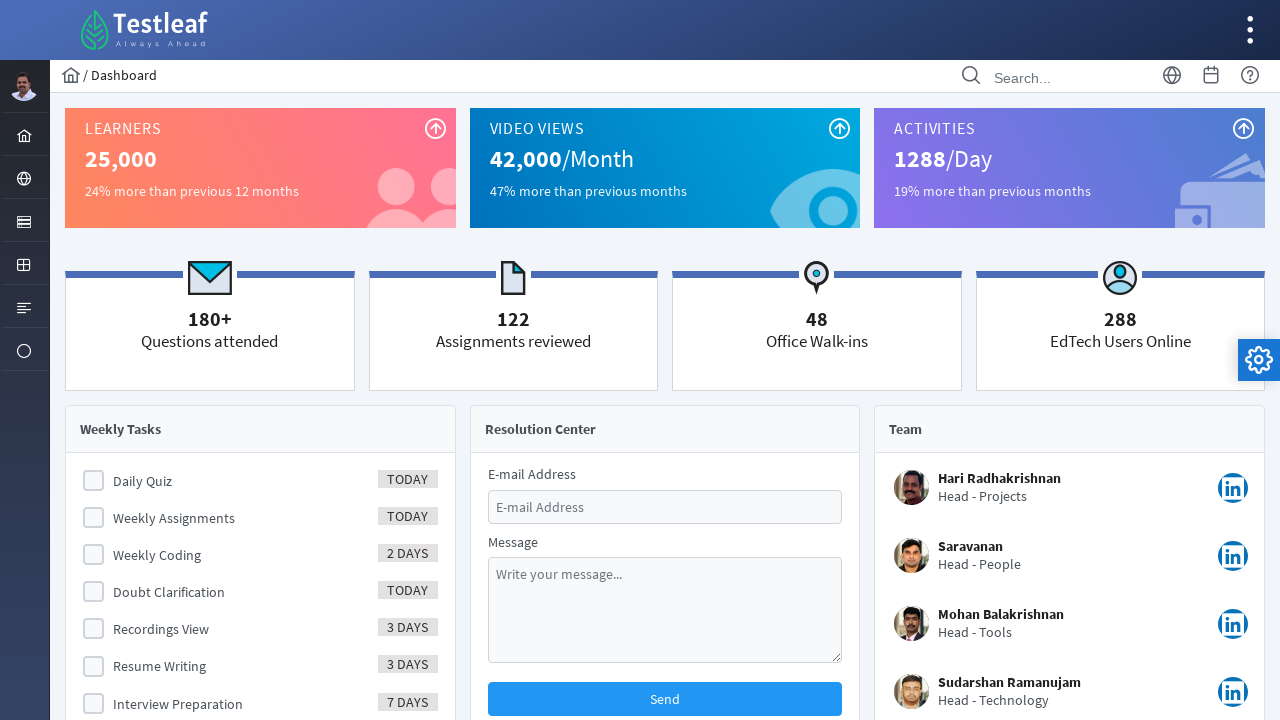

Clicked on the dropdown menu at (24, 178) on #menuform\:j_idt39
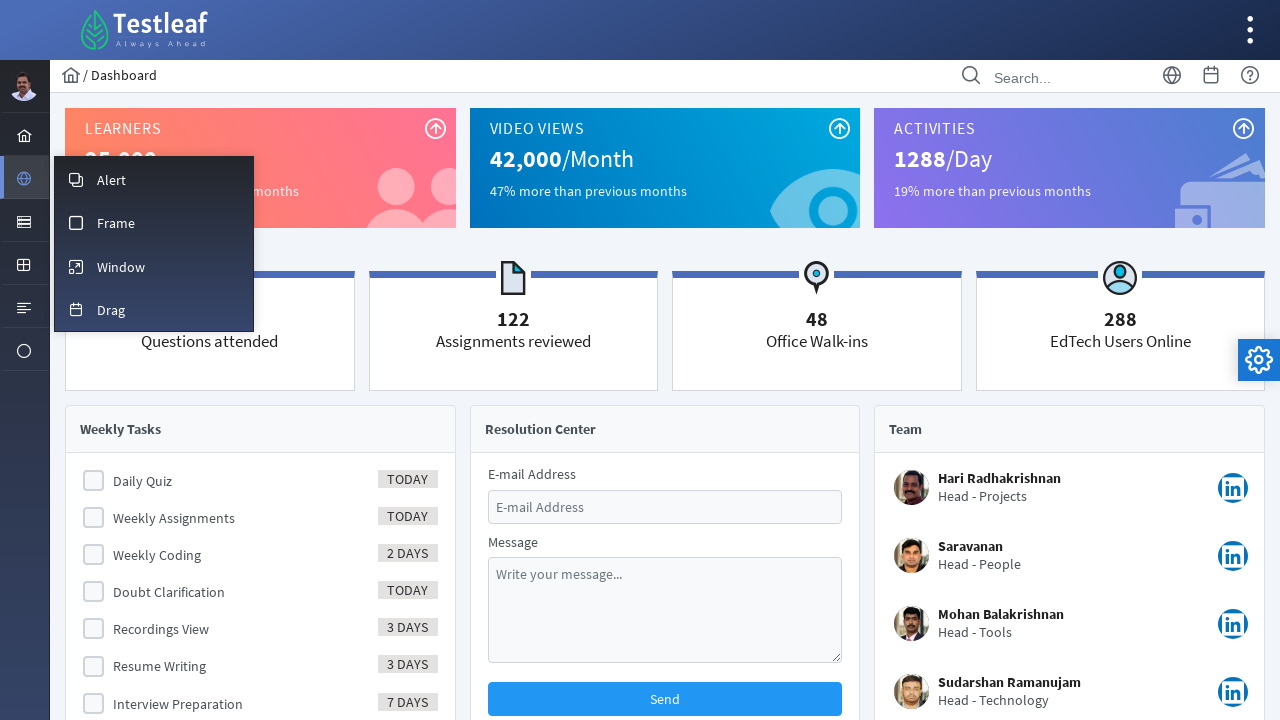

Window menu item became visible
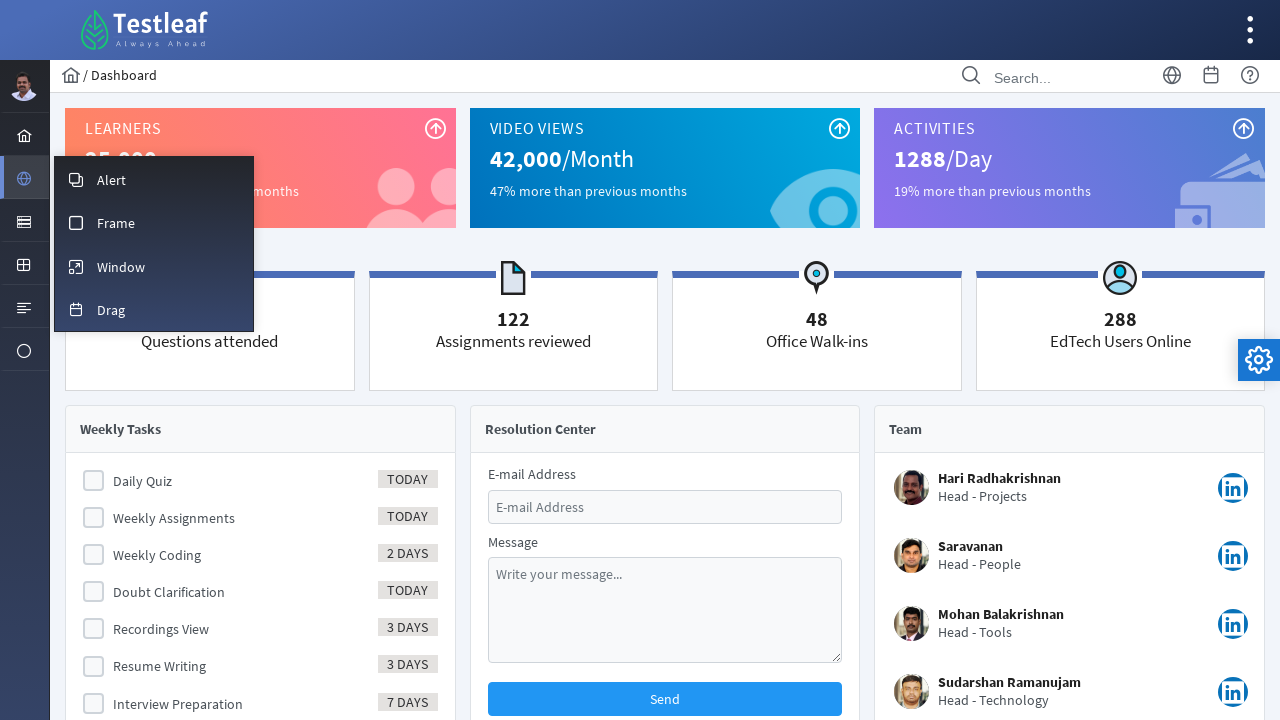

Clicked on the Window menu item at (121, 267) on xpath=//span[contains(text(),'Window')]
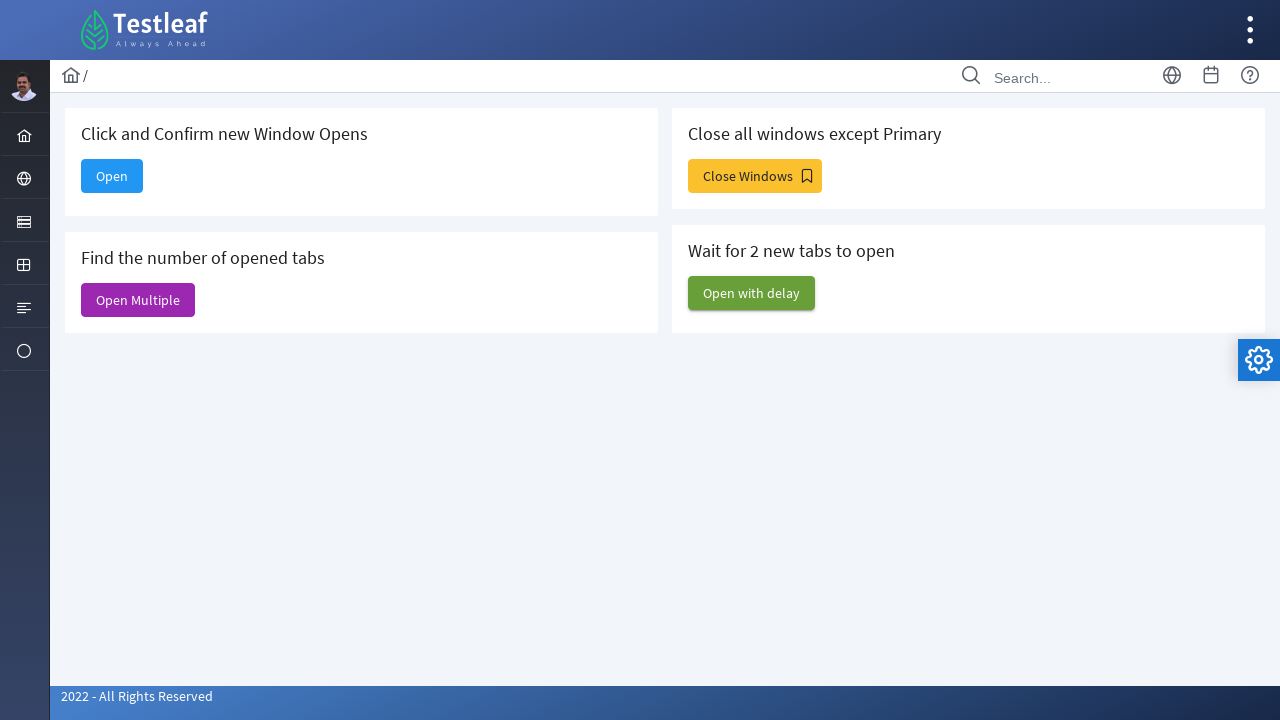

Page loaded after navigation (networkidle)
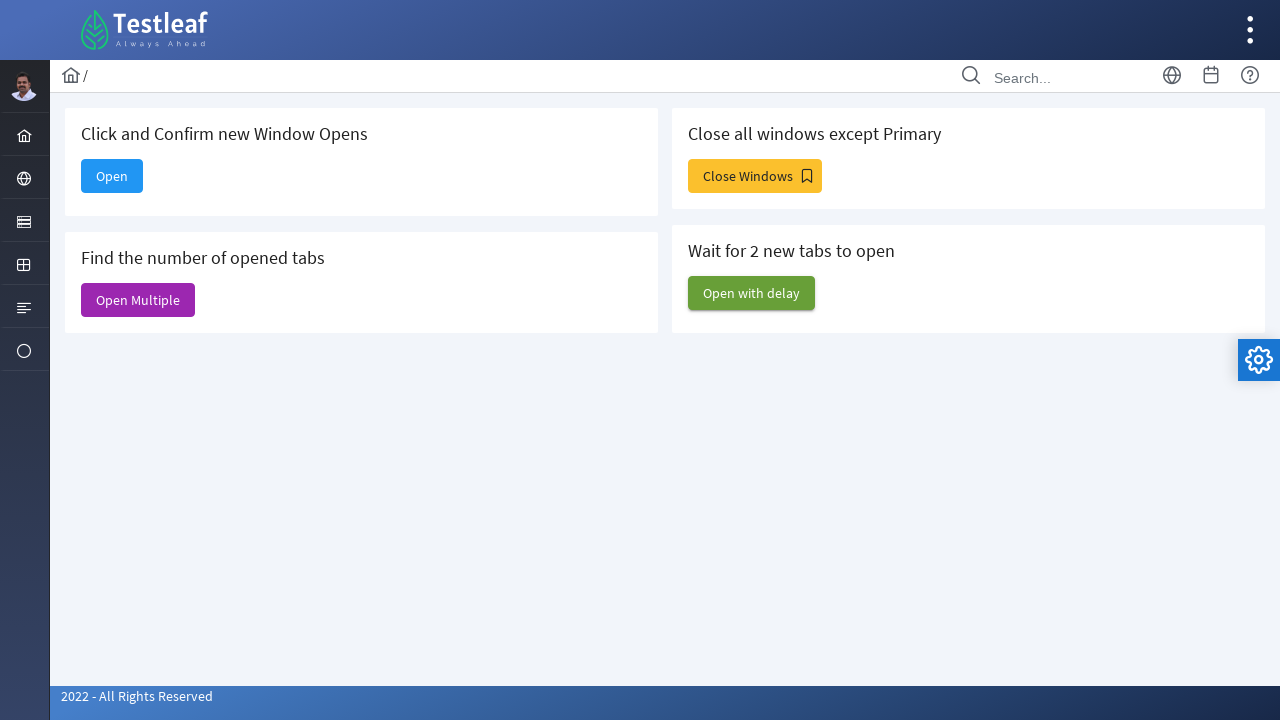

Open Multiple button became visible
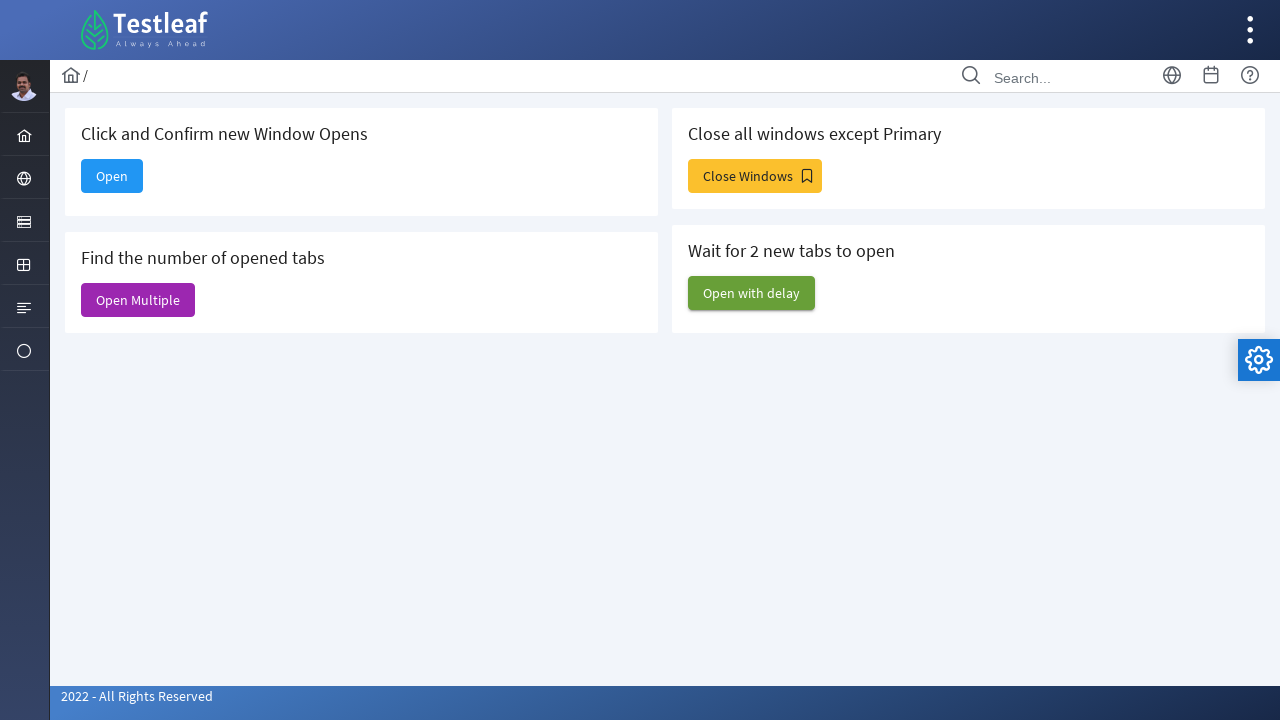

Clicked on Open Multiple button to open new window/tab at (138, 300) on xpath=//span[contains(text(),'Open Multiple')]
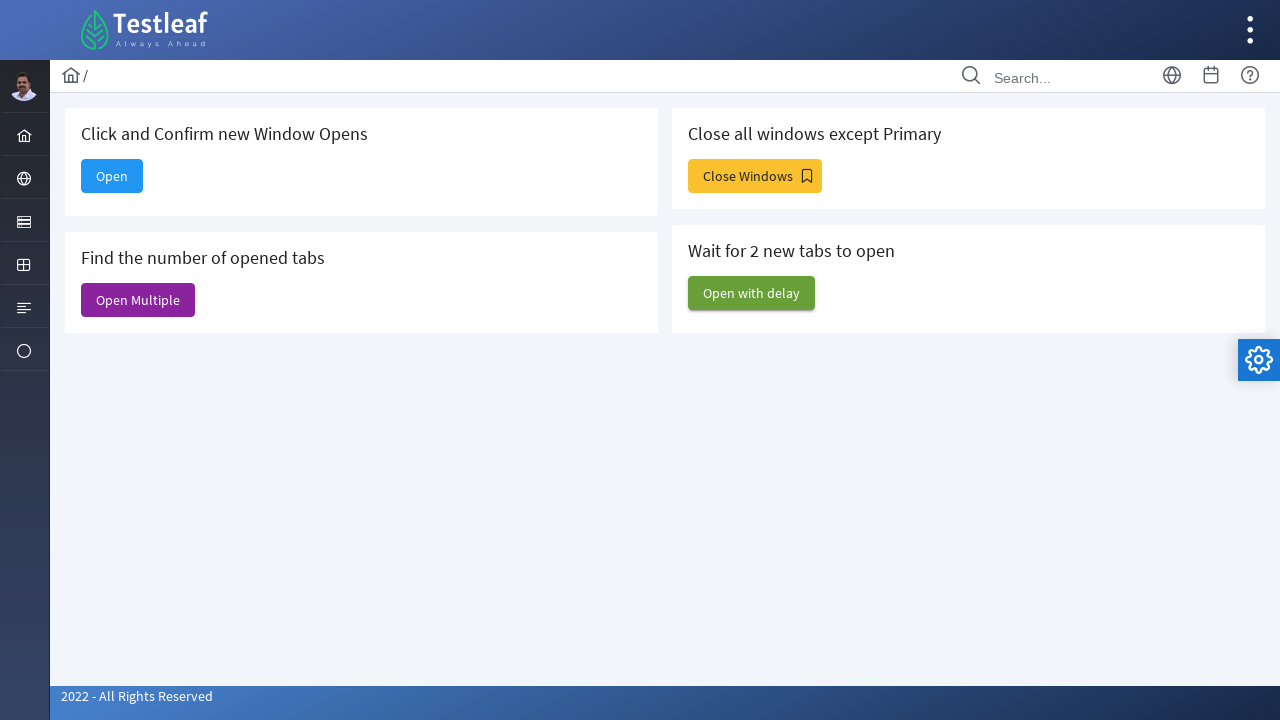

New window/tab opened and loaded
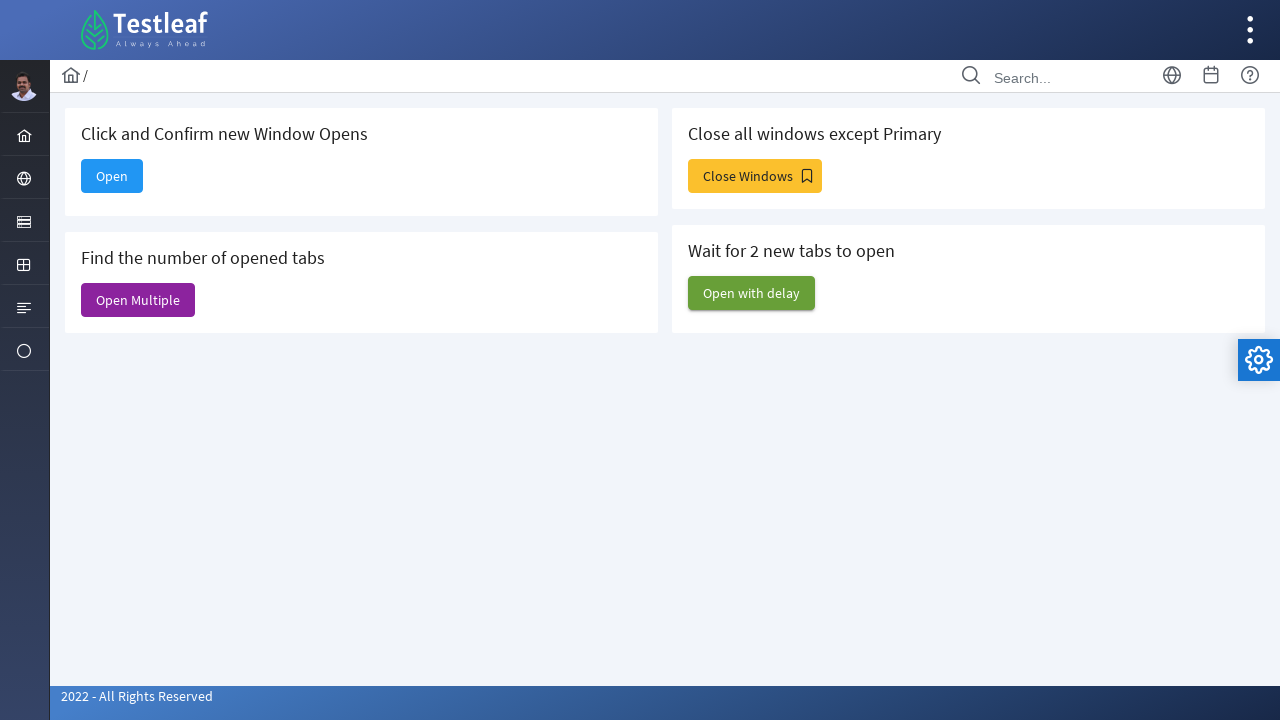

Switched back to original page
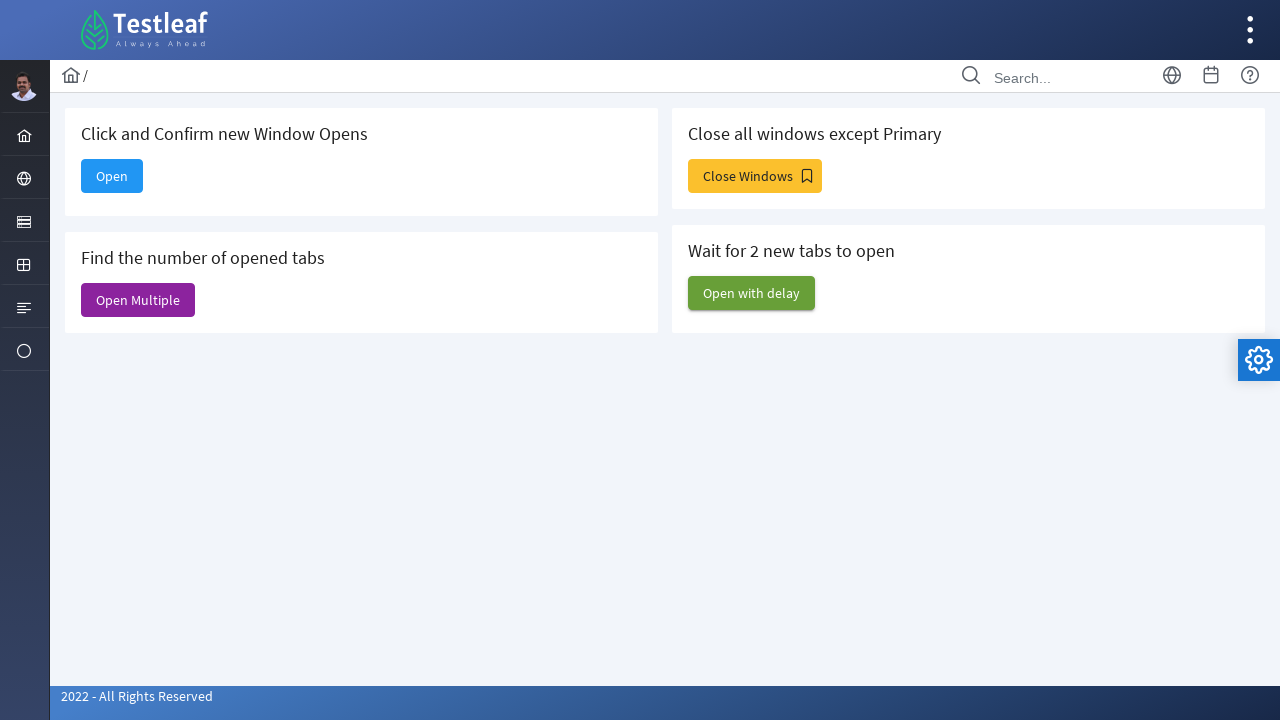

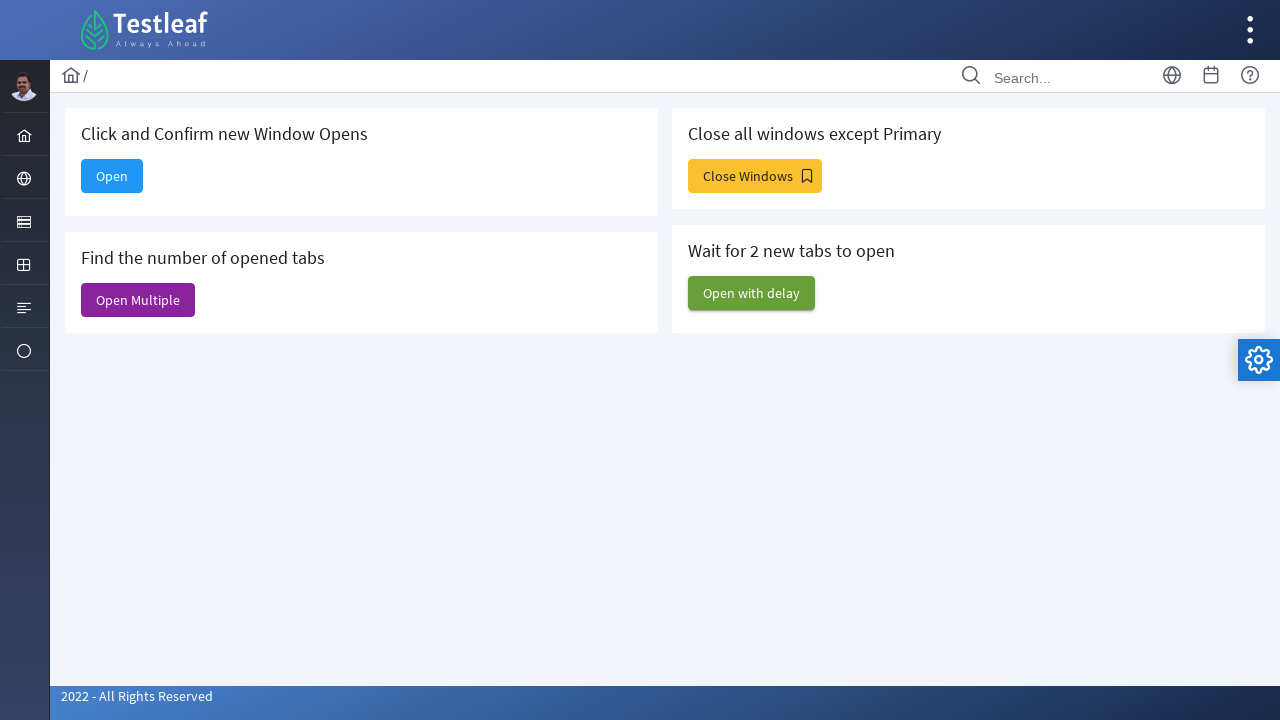